Tests dropdown selection functionality by selecting a year (2005), month (November), and day (10) from three separate dropdown menus on a test page.

Starting URL: https://testcenter.techproeducation.com/index.php?page=dropdown

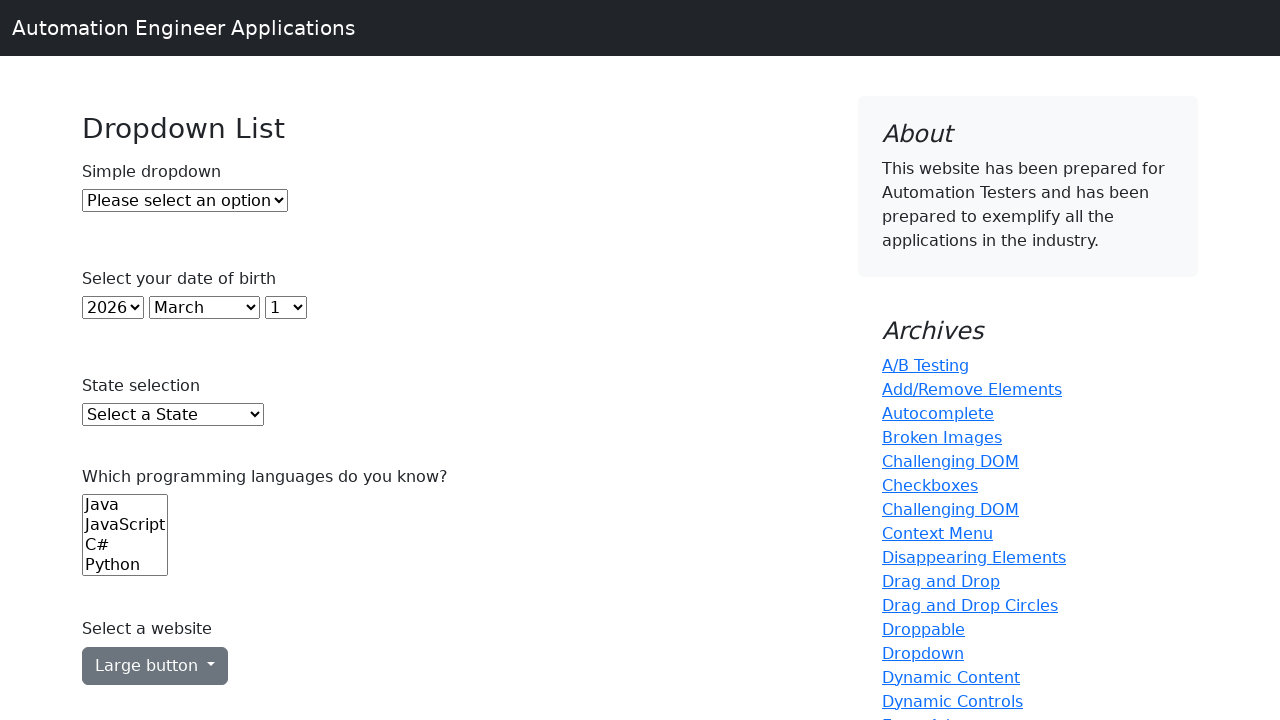

Selected year 2005 from year dropdown on select#year
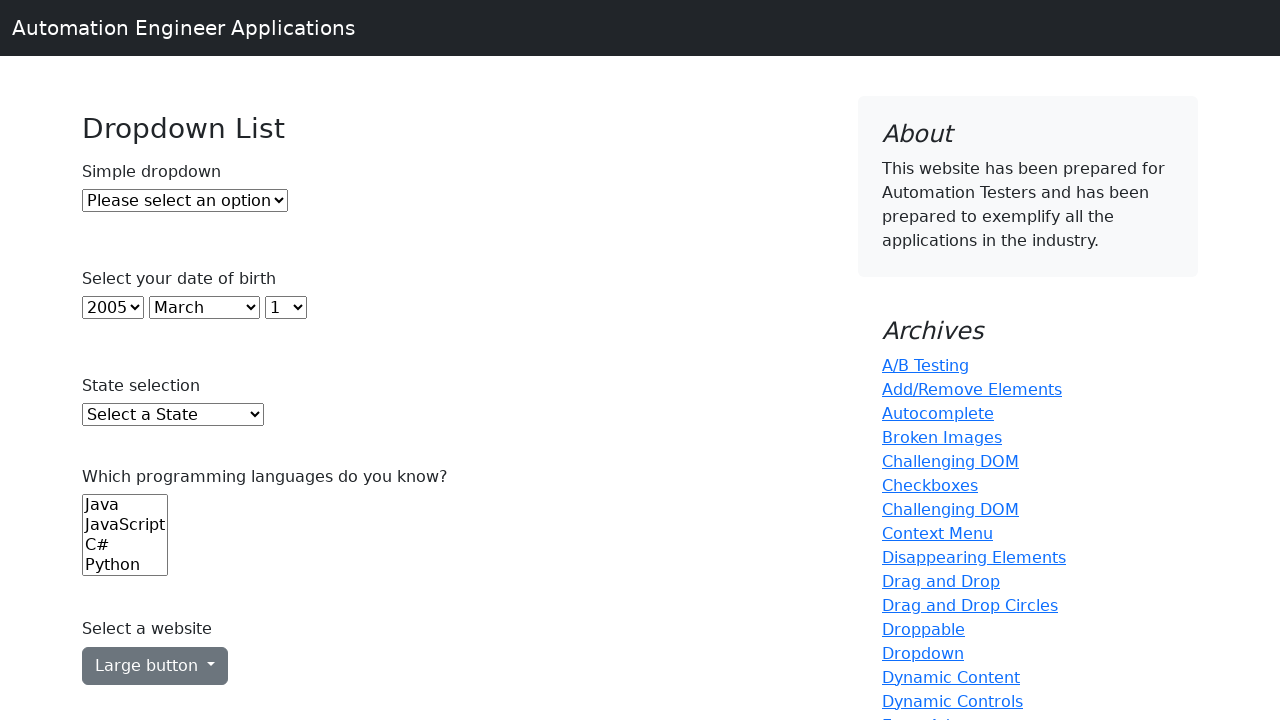

Selected November from month dropdown on select#month
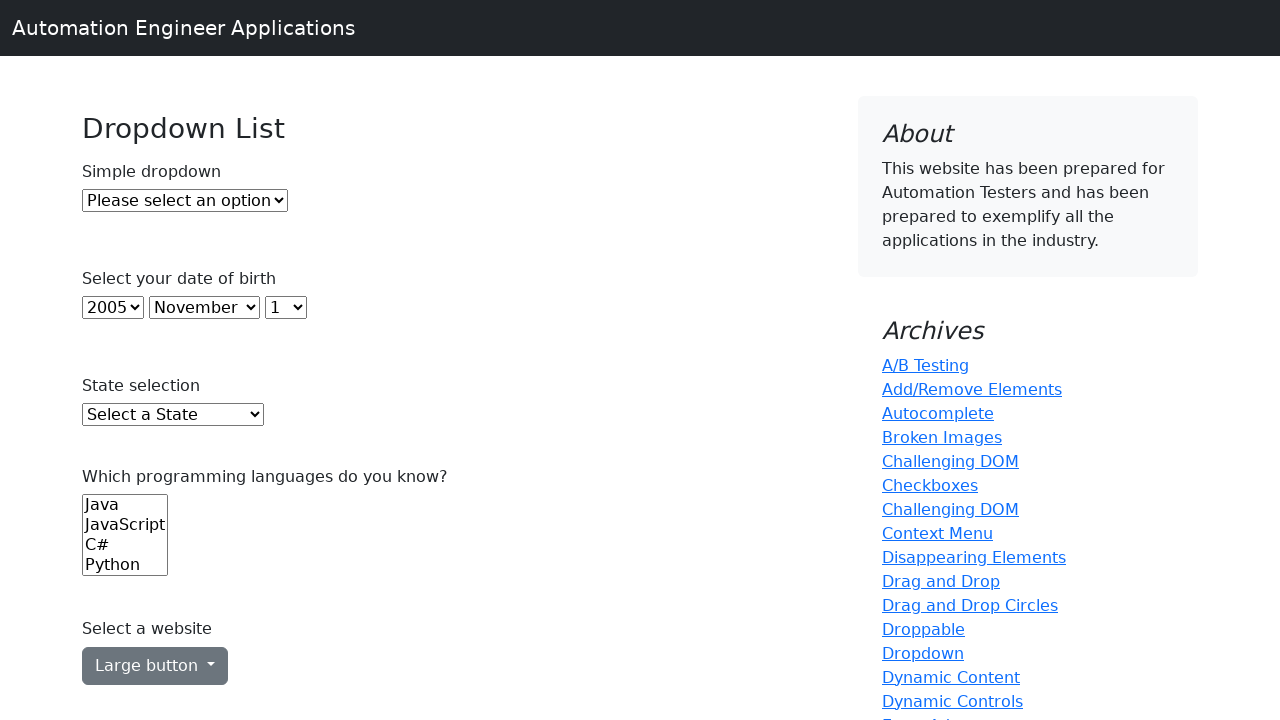

Selected day 10 from day dropdown on select#day
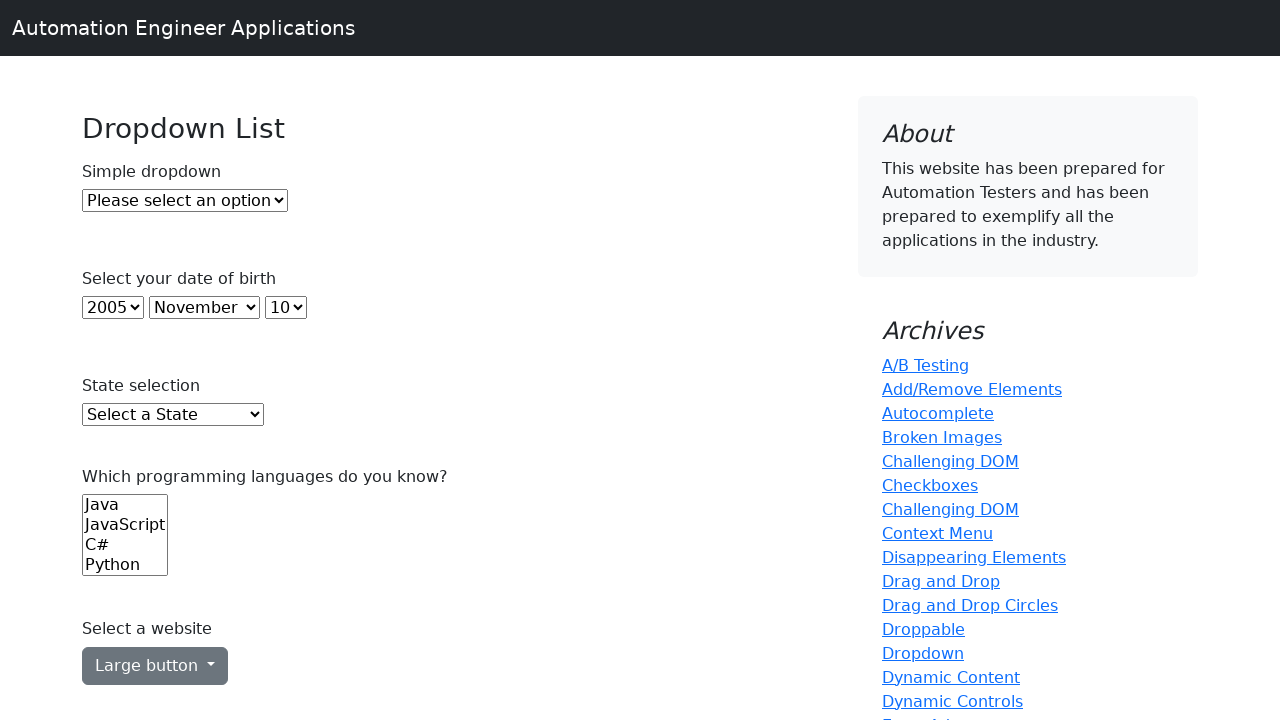

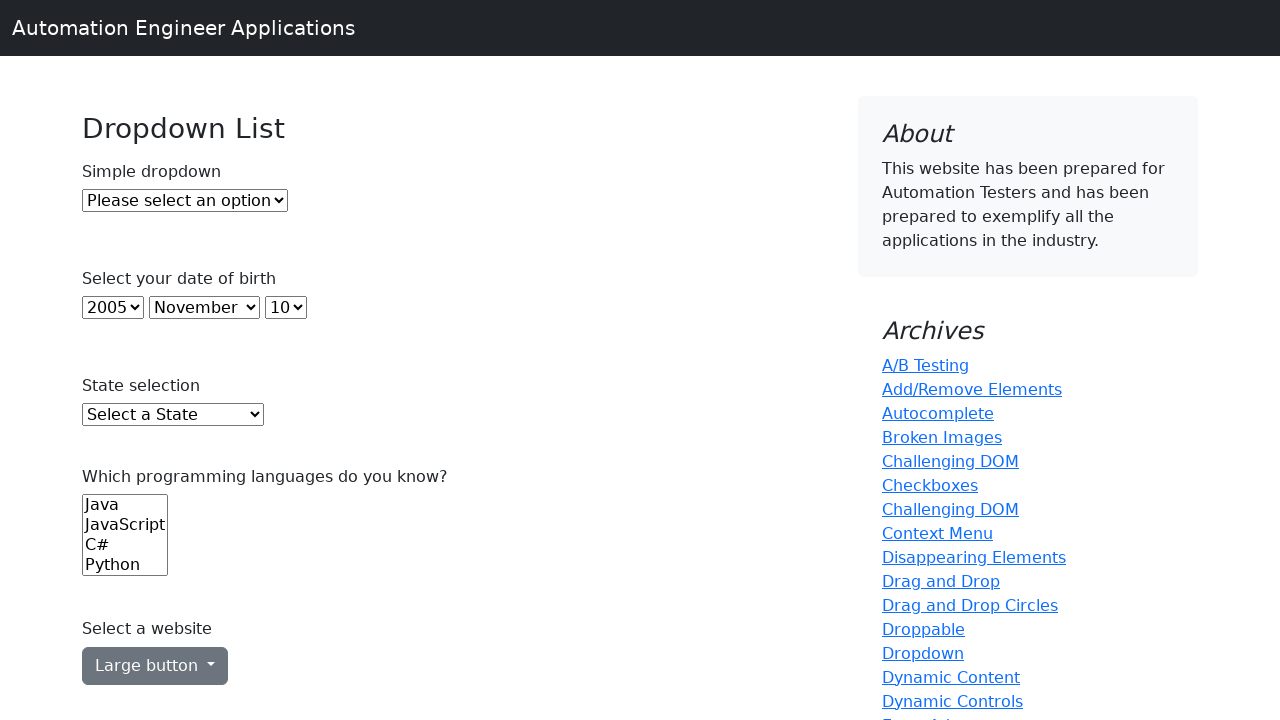